Navigates through a paginated product table, clicking checkboxes for each product across all pages

Starting URL: https://testautomationpractice.blogspot.com/

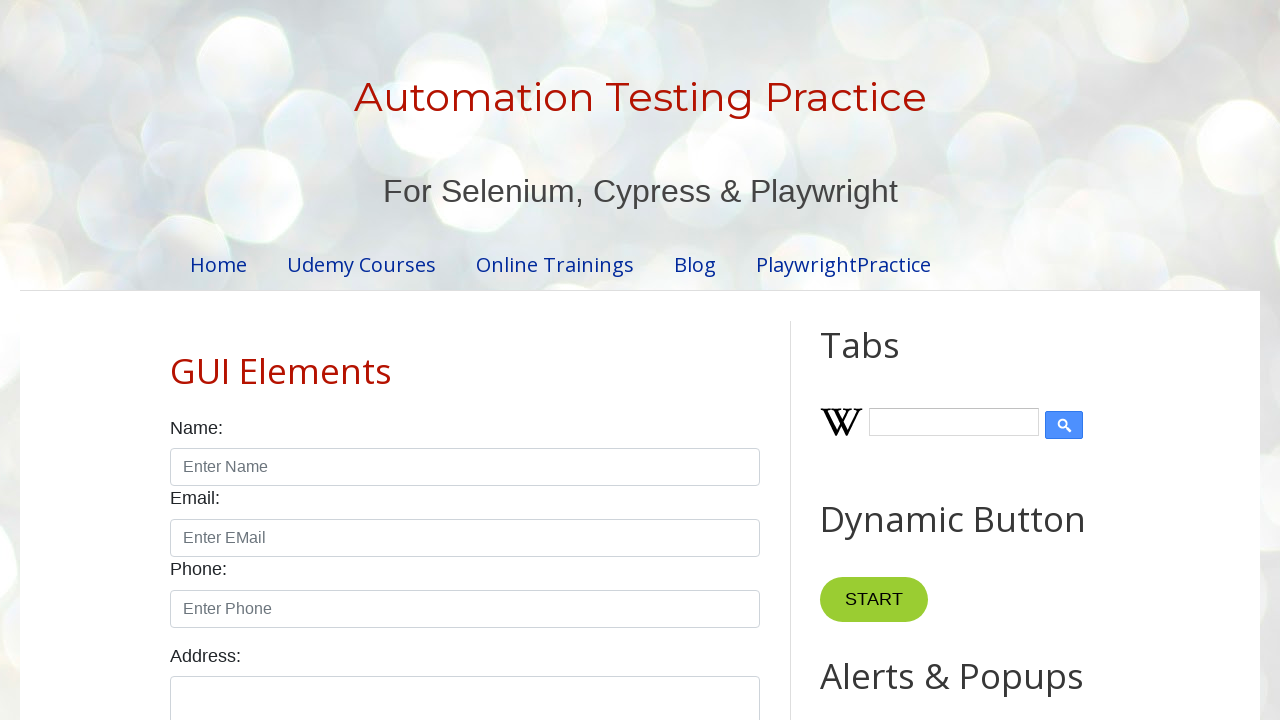

Scrolled to pagination area
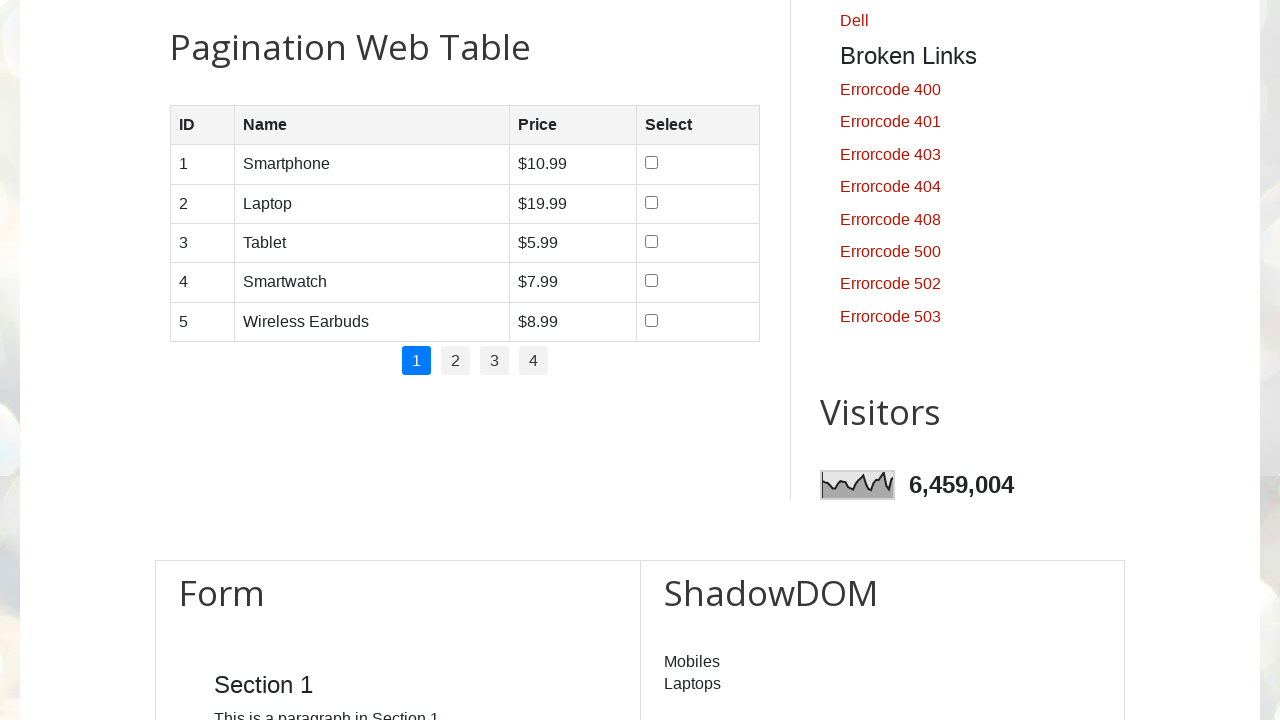

Retrieved total number of pages: 4
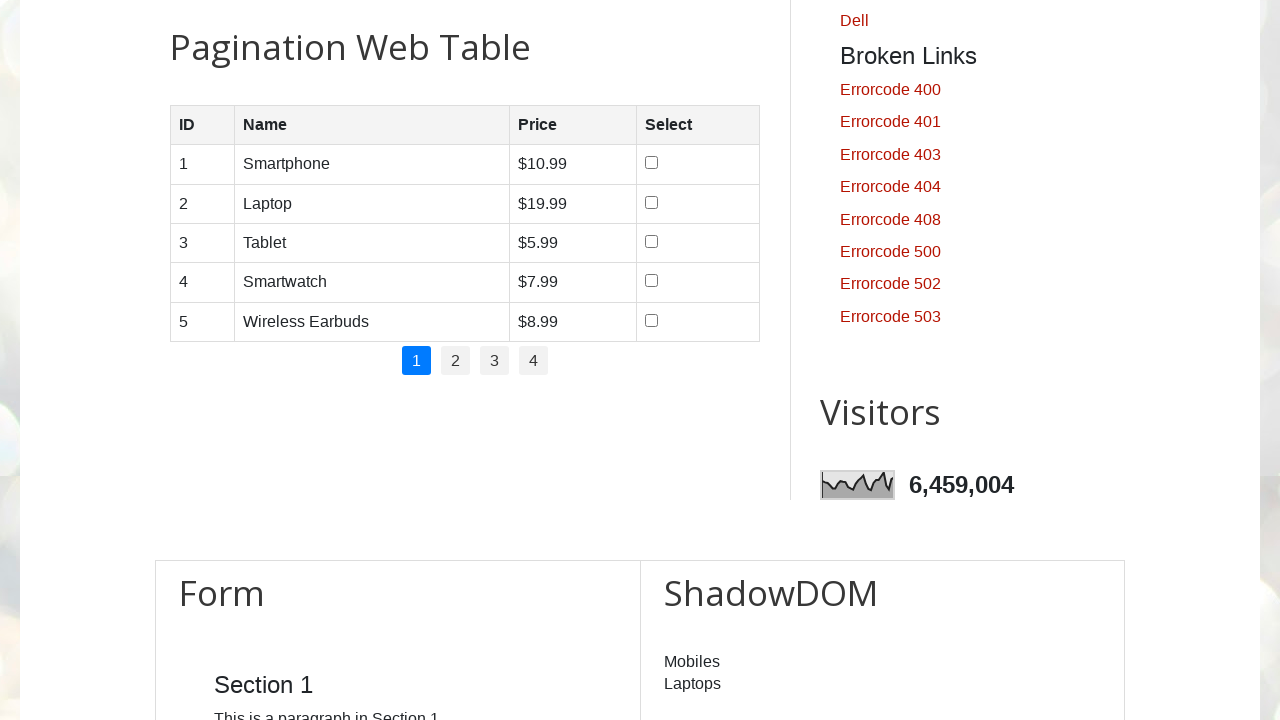

Retrieved 5 rows from page 1
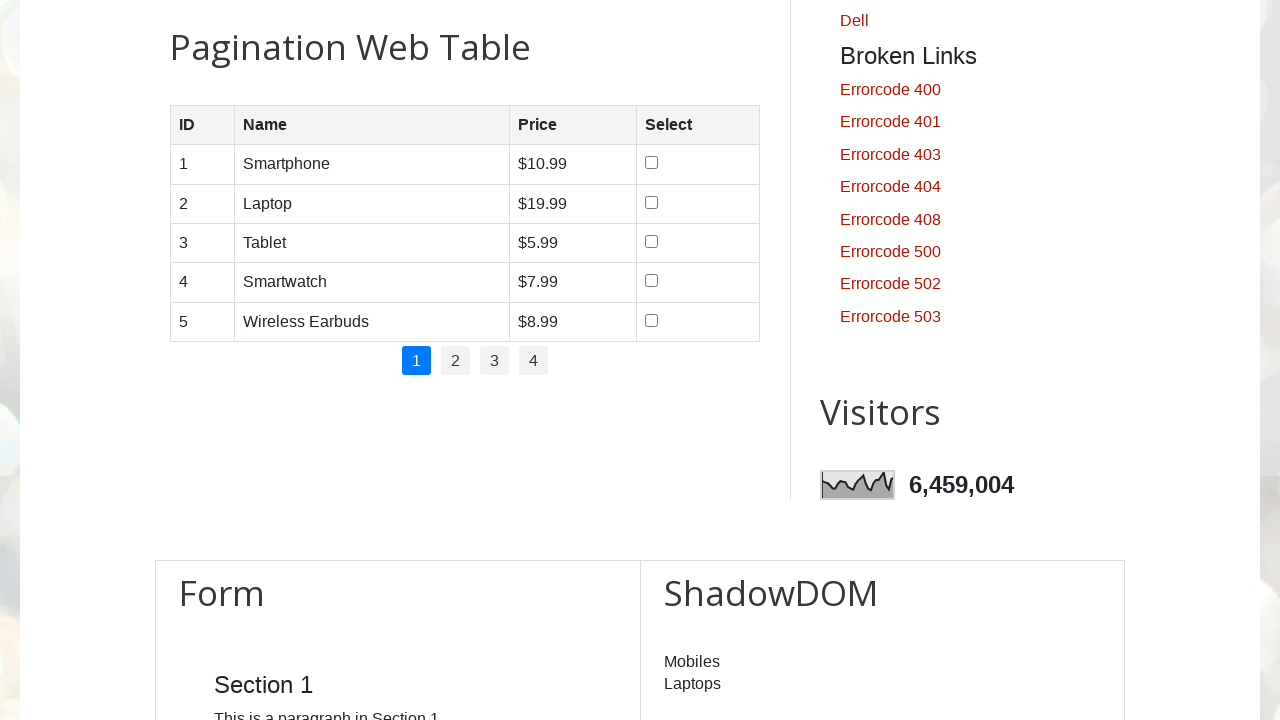

Clicked checkbox for row 1 on page 1 at (651, 163) on //table[@id='productTable']/tbody/tr[1]/td[4]/input
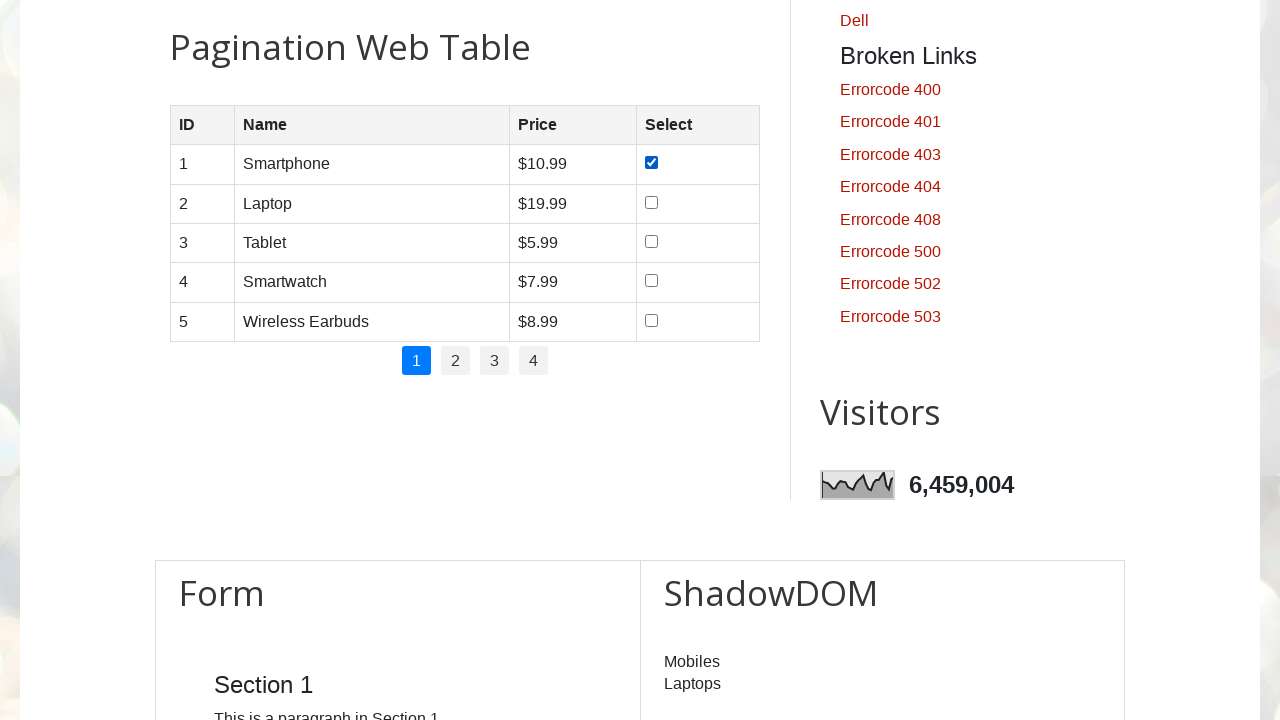

Clicked checkbox for row 2 on page 1 at (651, 202) on //table[@id='productTable']/tbody/tr[2]/td[4]/input
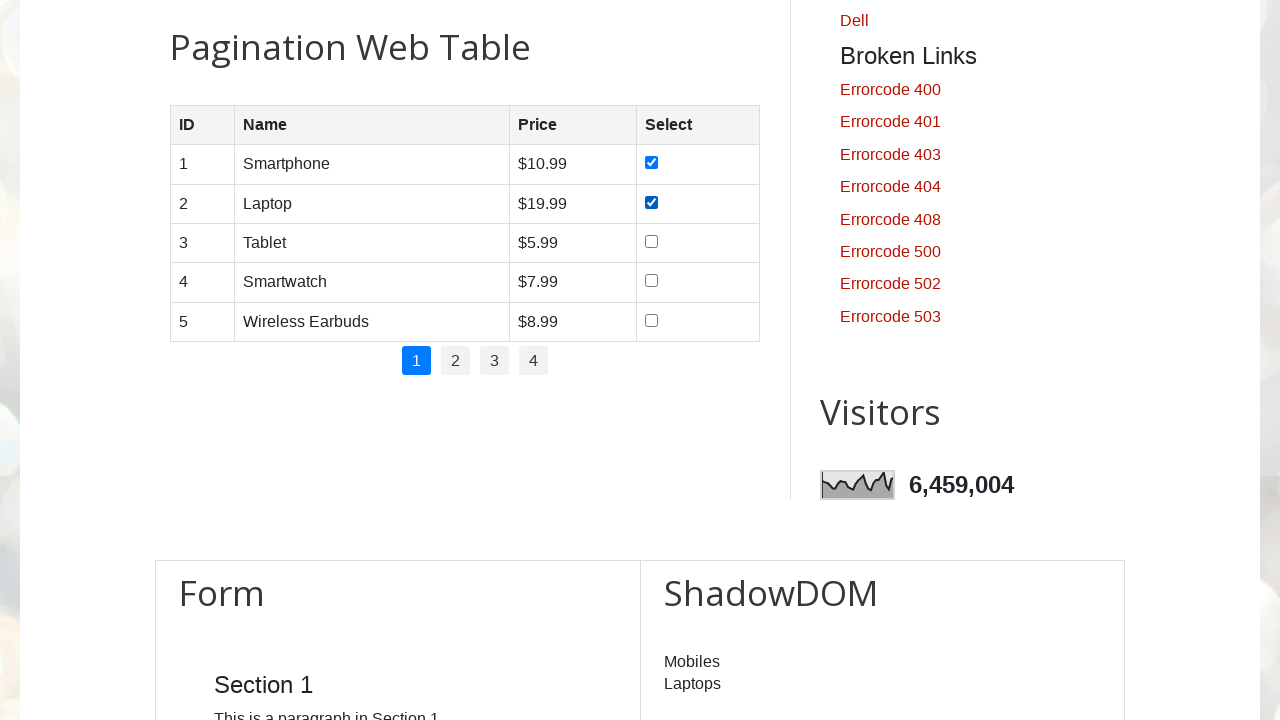

Clicked checkbox for row 3 on page 1 at (651, 241) on //table[@id='productTable']/tbody/tr[3]/td[4]/input
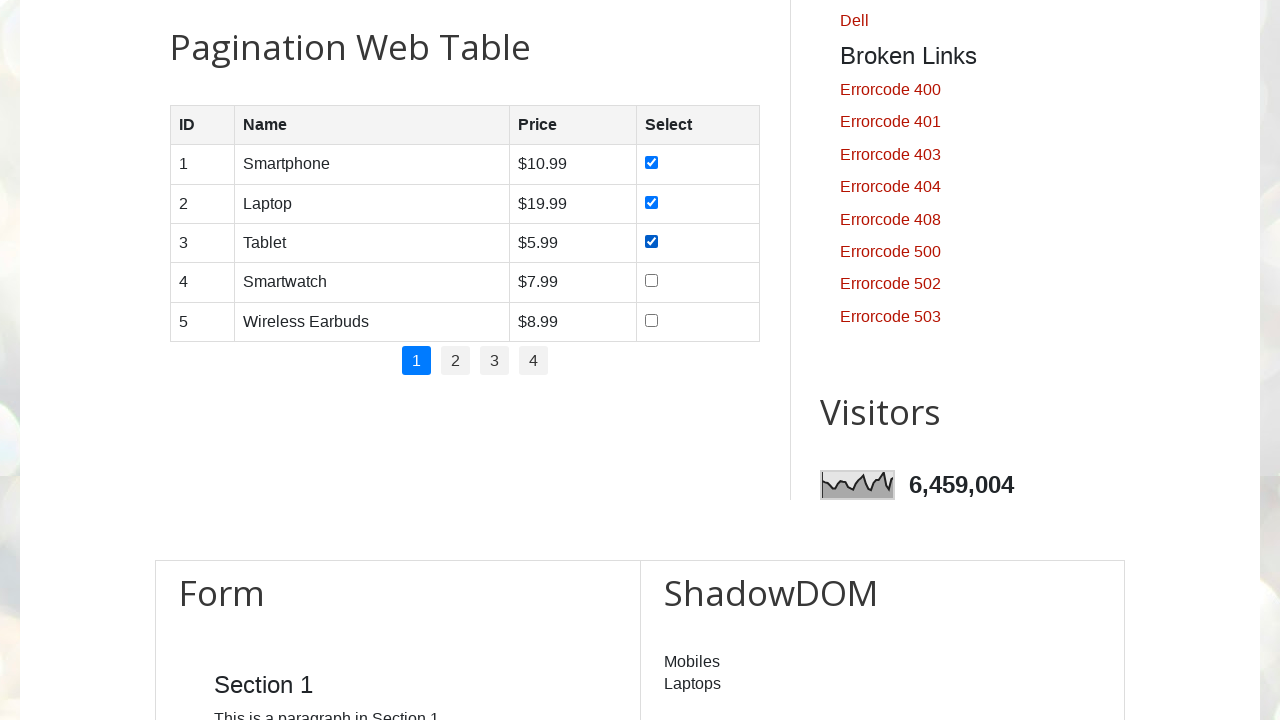

Clicked checkbox for row 4 on page 1 at (651, 281) on //table[@id='productTable']/tbody/tr[4]/td[4]/input
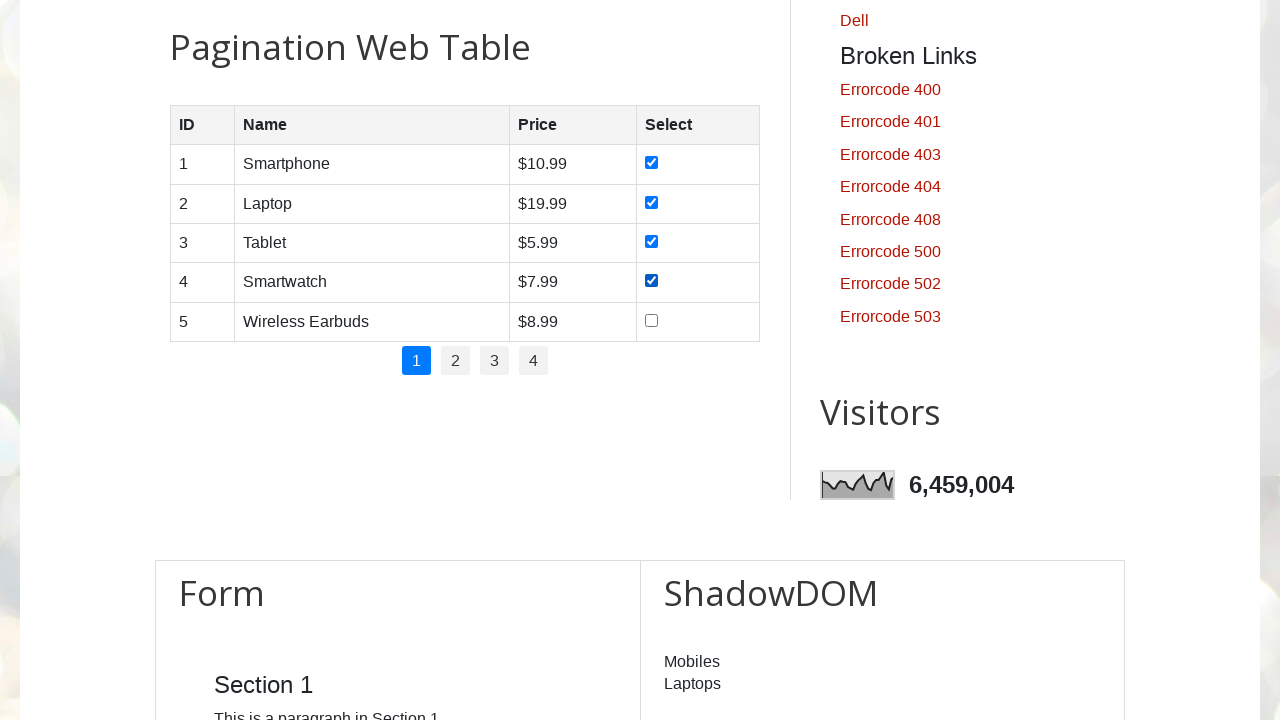

Clicked checkbox for row 5 on page 1 at (651, 320) on //table[@id='productTable']/tbody/tr[5]/td[4]/input
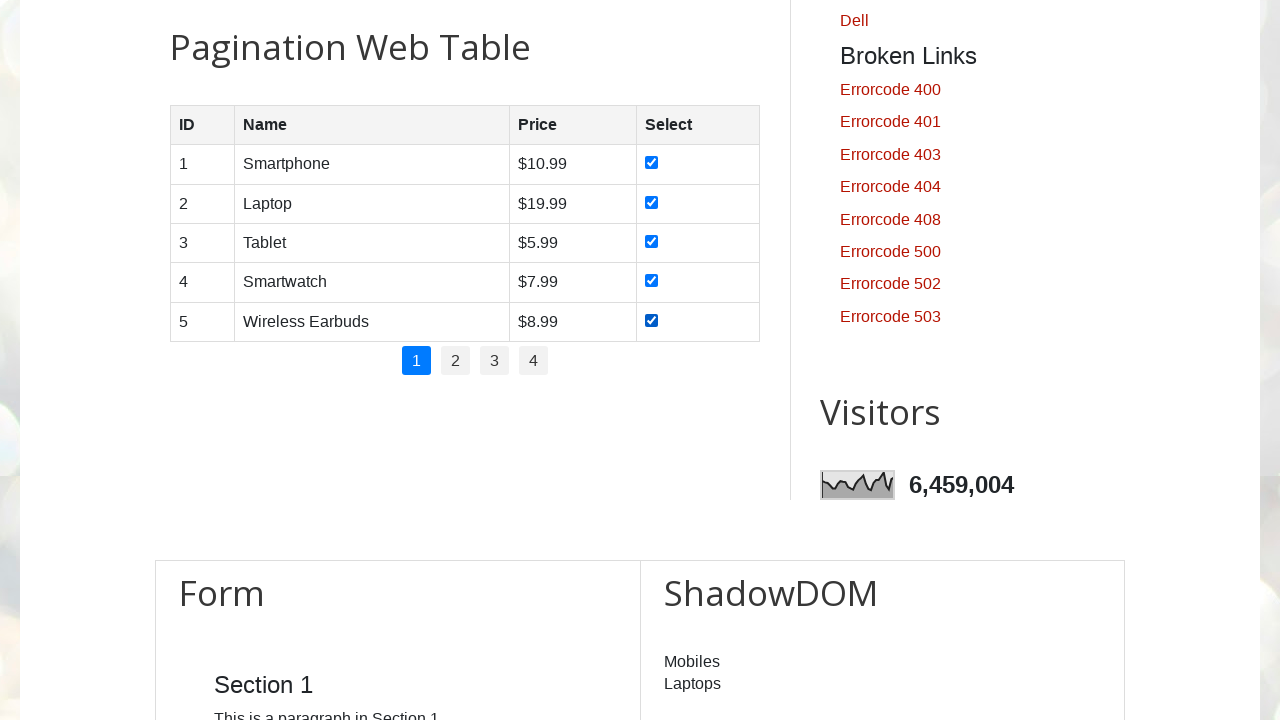

Clicked on page 2 at (456, 361) on //li/a[text()=2]
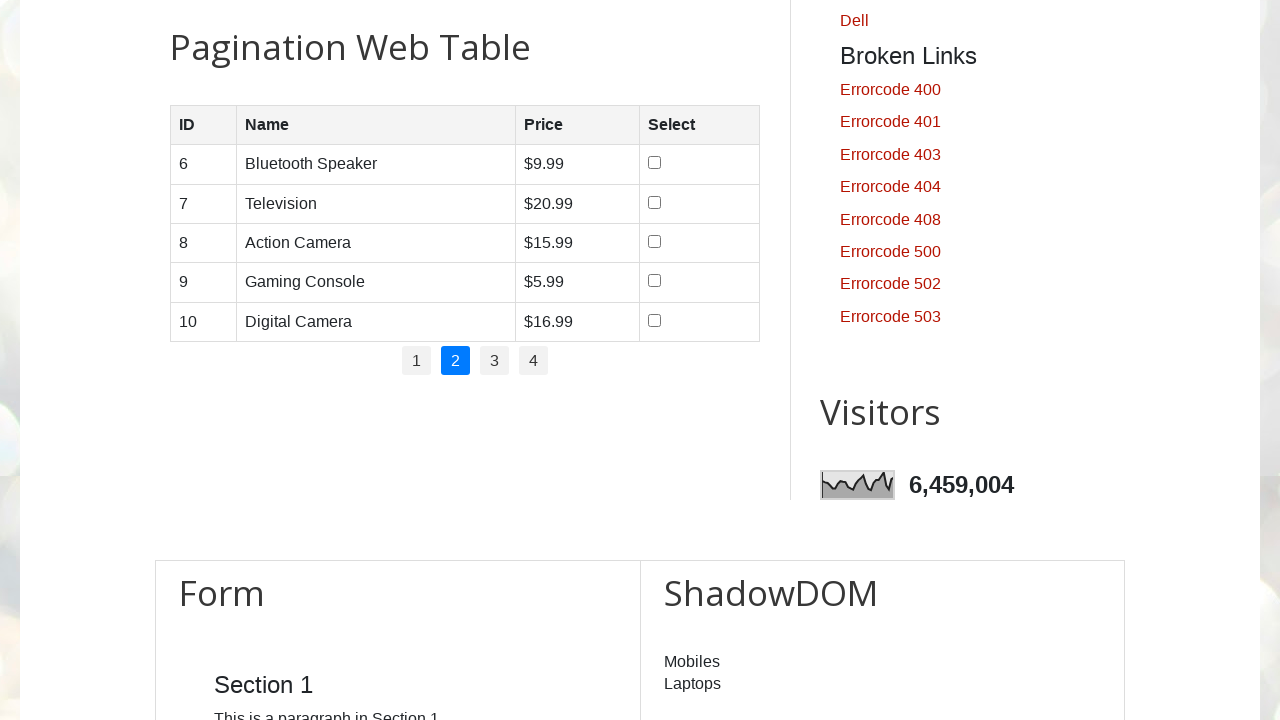

Waited for page 2 to load
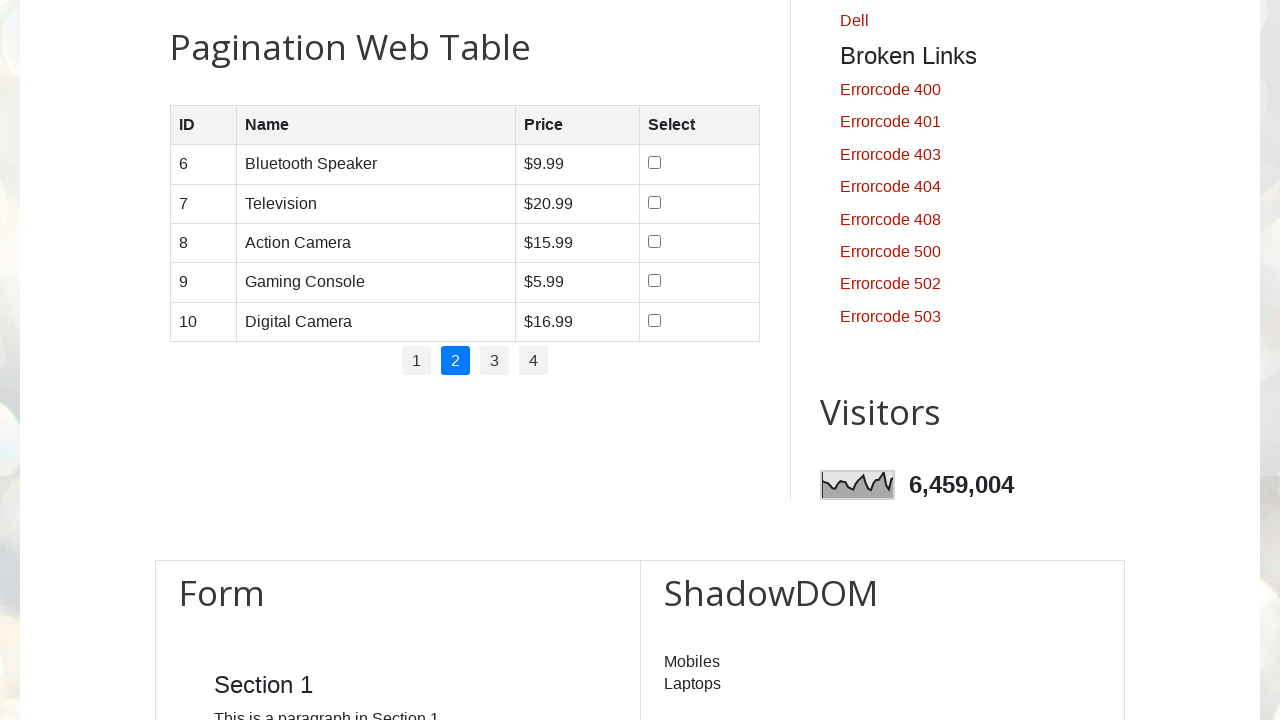

Retrieved 5 rows from page 2
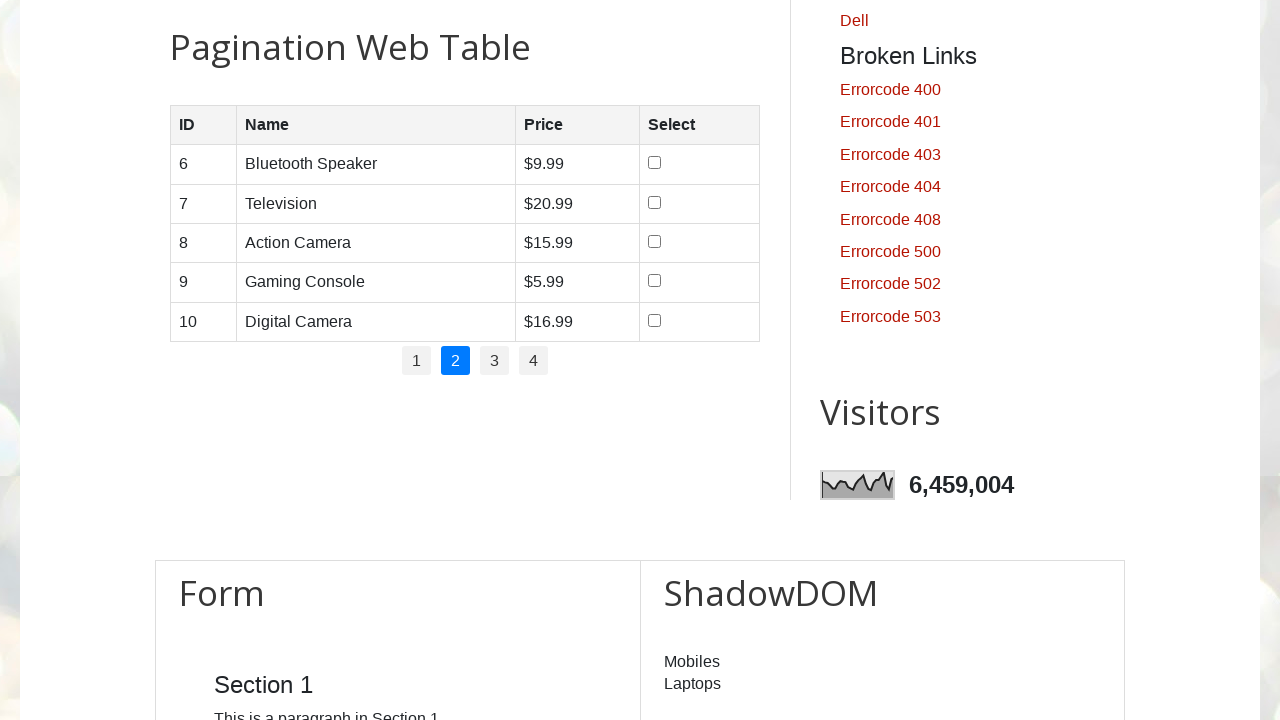

Clicked checkbox for row 1 on page 2 at (654, 163) on //table[@id='productTable']/tbody/tr[1]/td[4]/input
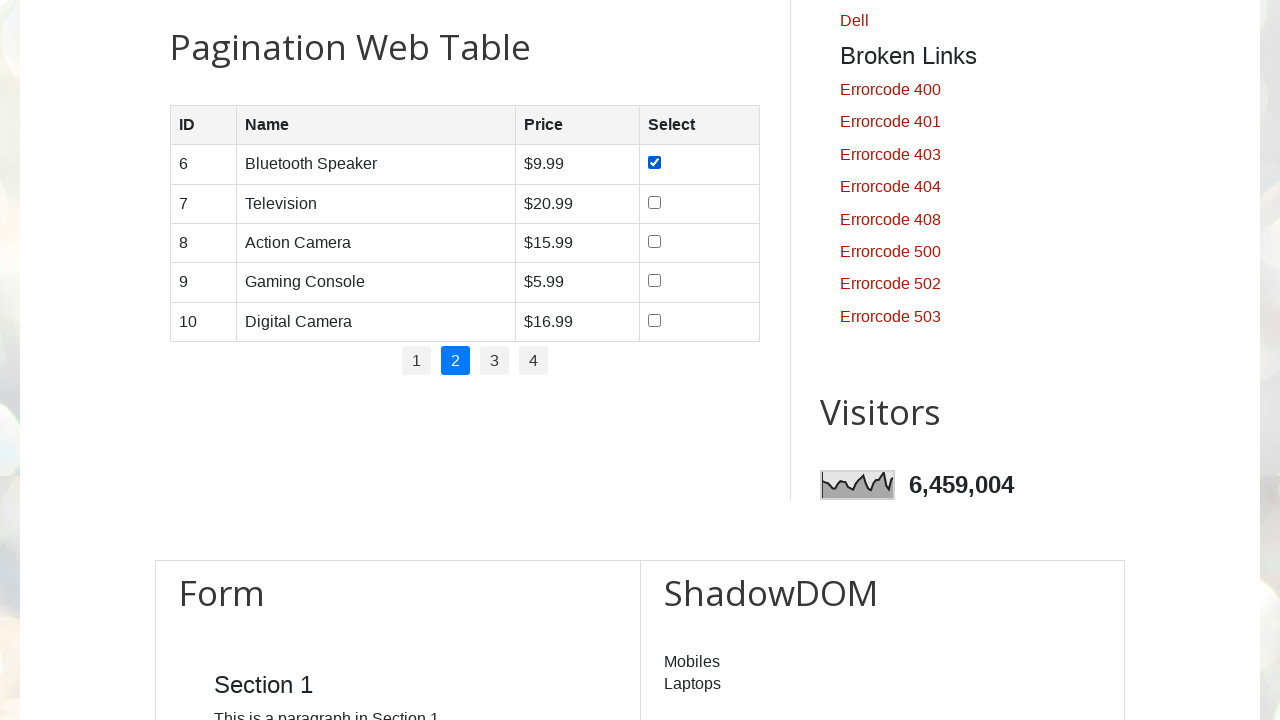

Clicked checkbox for row 2 on page 2 at (654, 202) on //table[@id='productTable']/tbody/tr[2]/td[4]/input
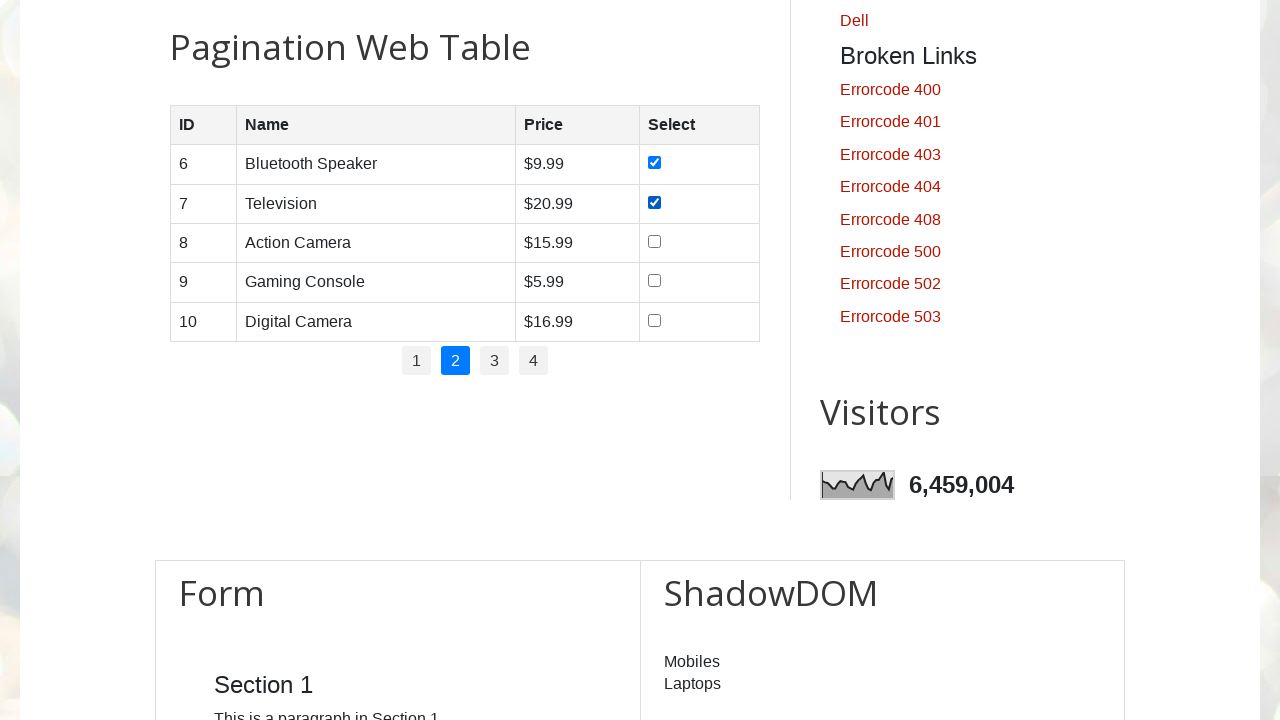

Clicked checkbox for row 3 on page 2 at (654, 241) on //table[@id='productTable']/tbody/tr[3]/td[4]/input
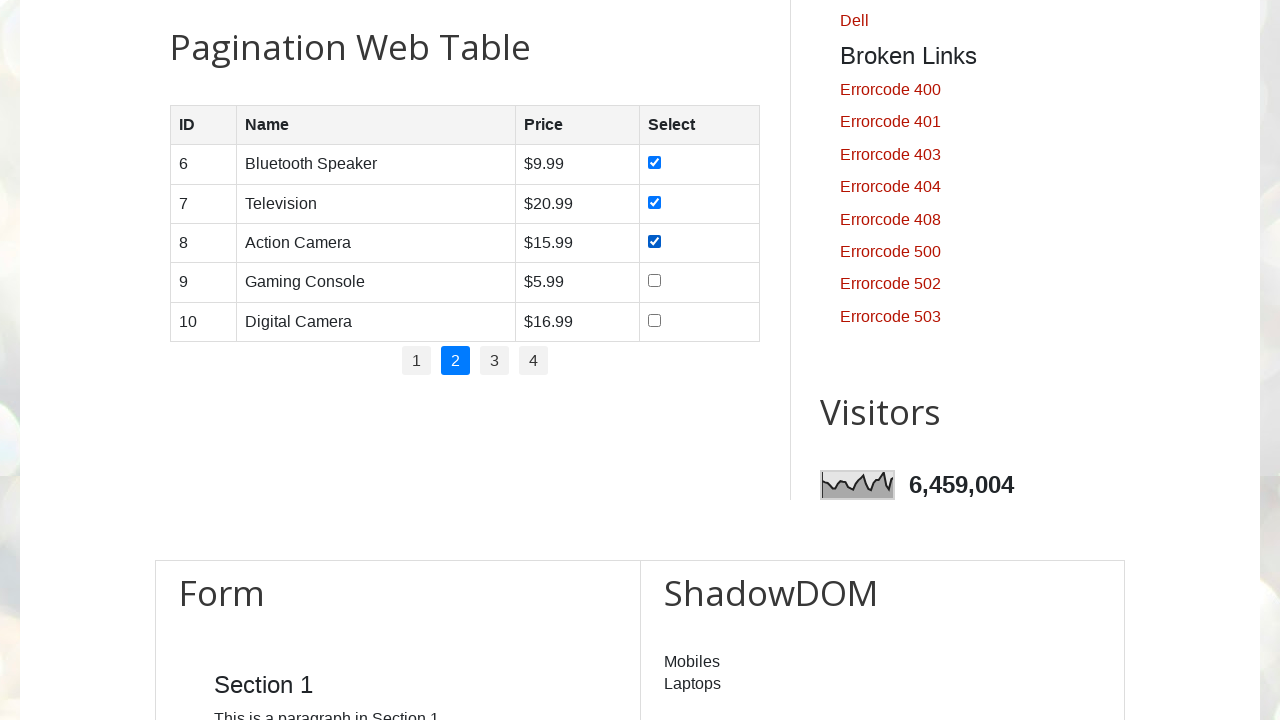

Clicked checkbox for row 4 on page 2 at (654, 281) on //table[@id='productTable']/tbody/tr[4]/td[4]/input
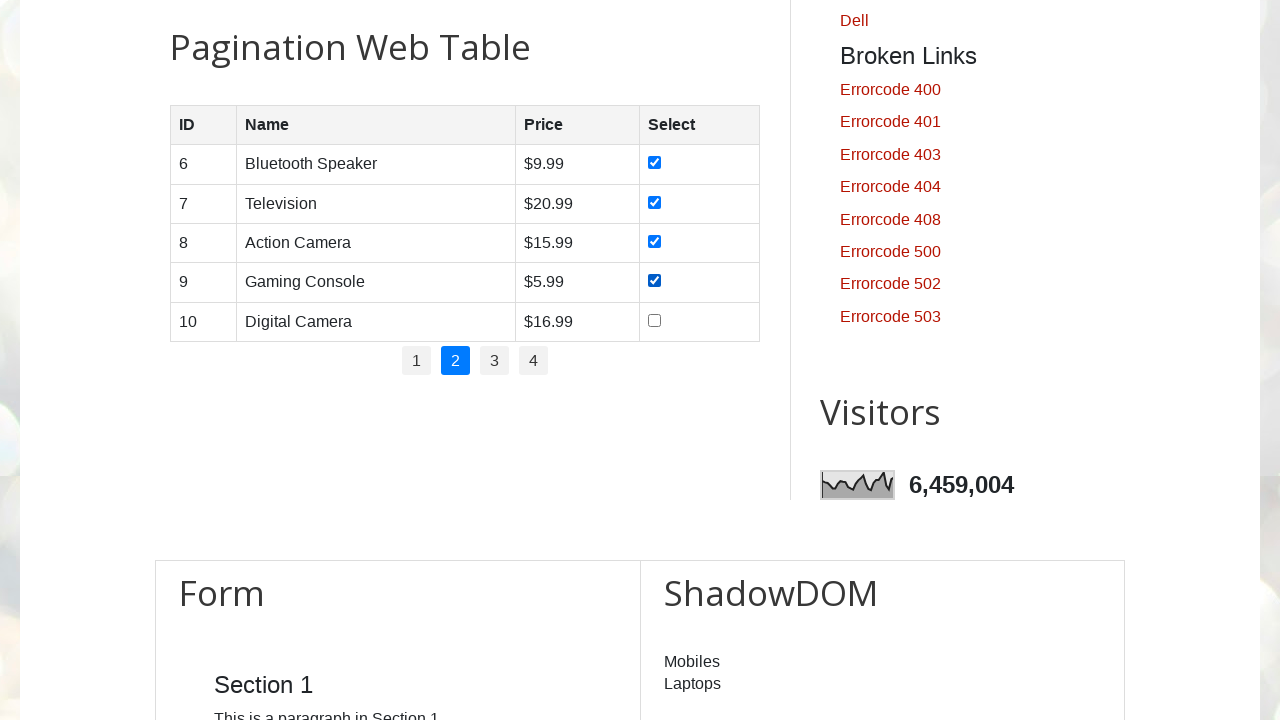

Clicked checkbox for row 5 on page 2 at (654, 320) on //table[@id='productTable']/tbody/tr[5]/td[4]/input
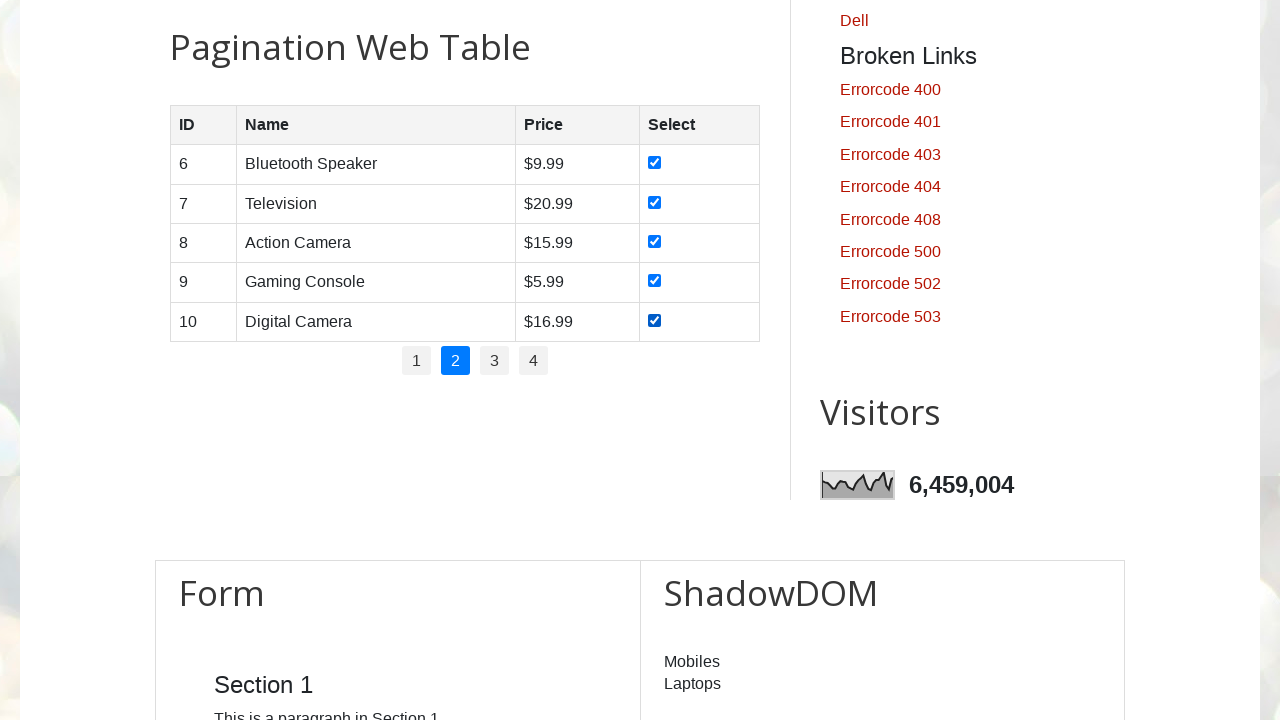

Clicked on page 3 at (494, 361) on //li/a[text()=3]
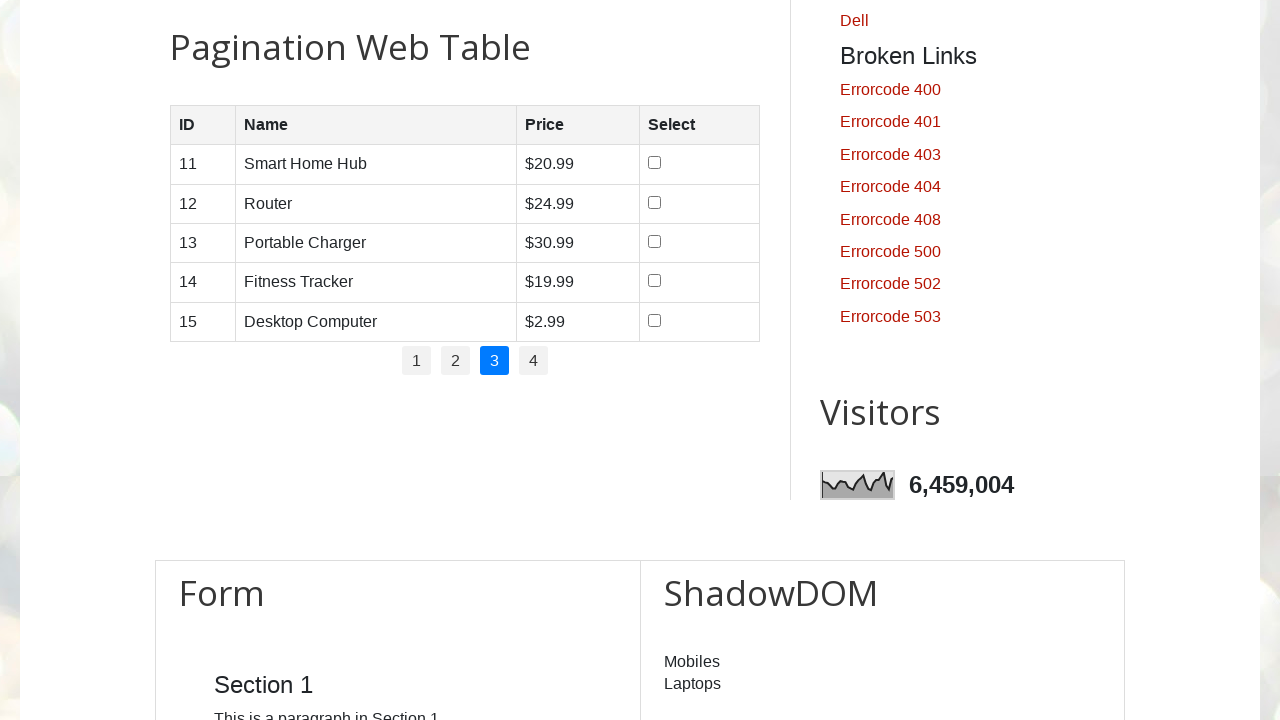

Waited for page 3 to load
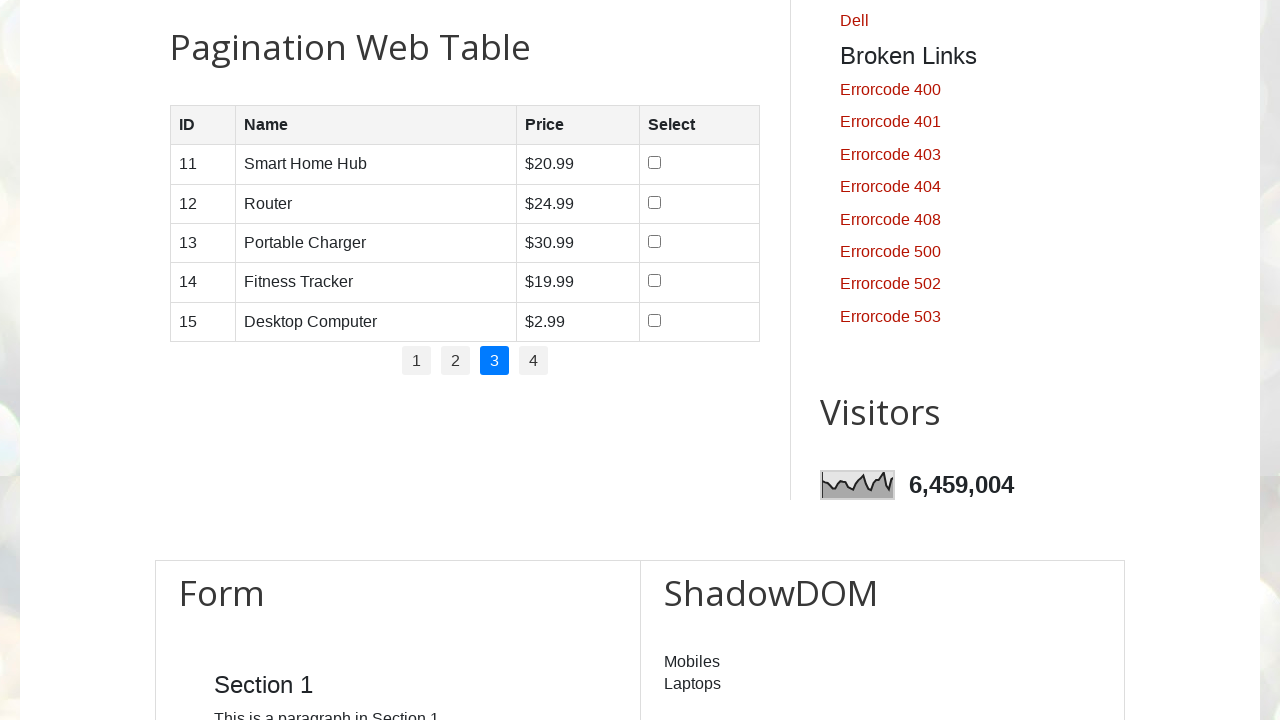

Retrieved 5 rows from page 3
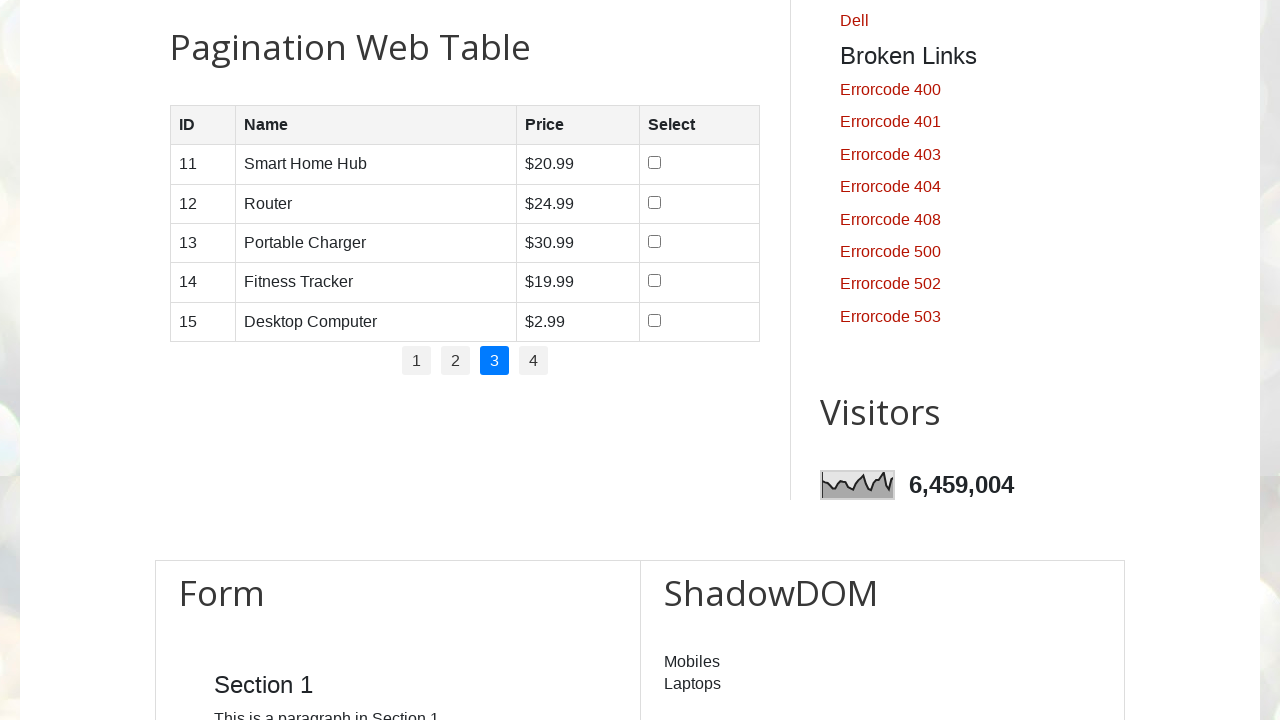

Clicked checkbox for row 1 on page 3 at (655, 163) on //table[@id='productTable']/tbody/tr[1]/td[4]/input
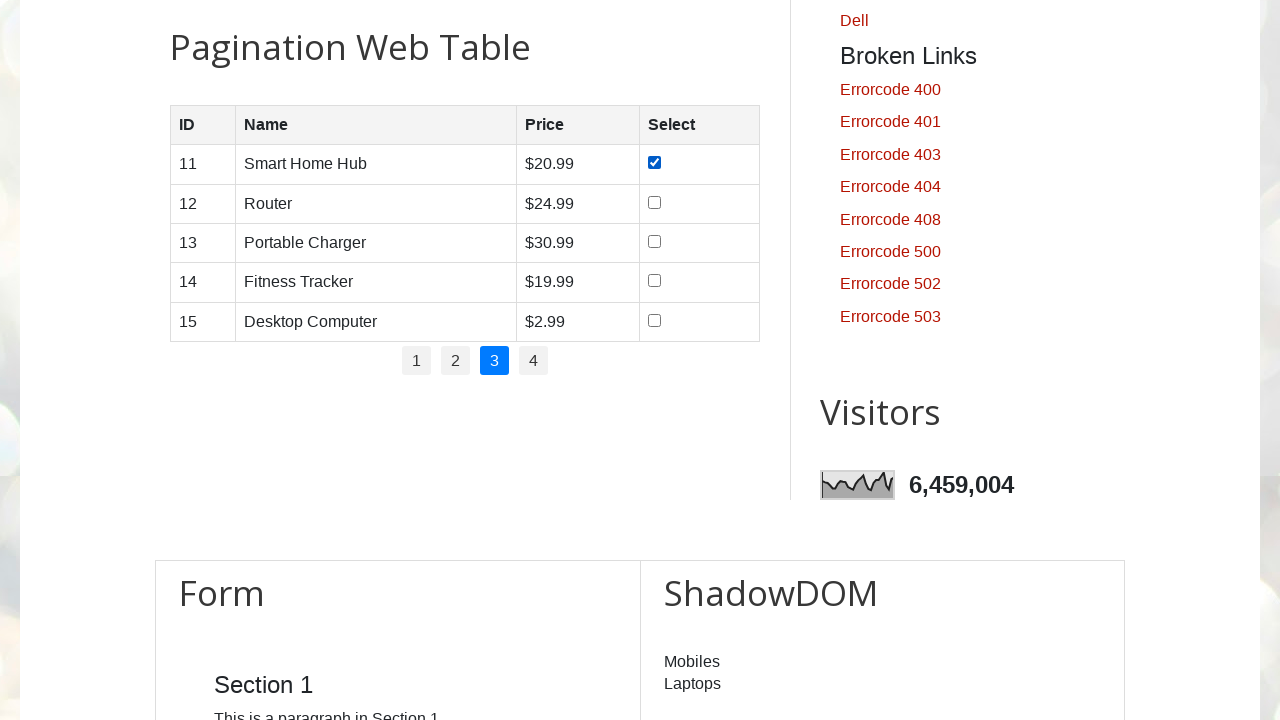

Clicked checkbox for row 2 on page 3 at (655, 202) on //table[@id='productTable']/tbody/tr[2]/td[4]/input
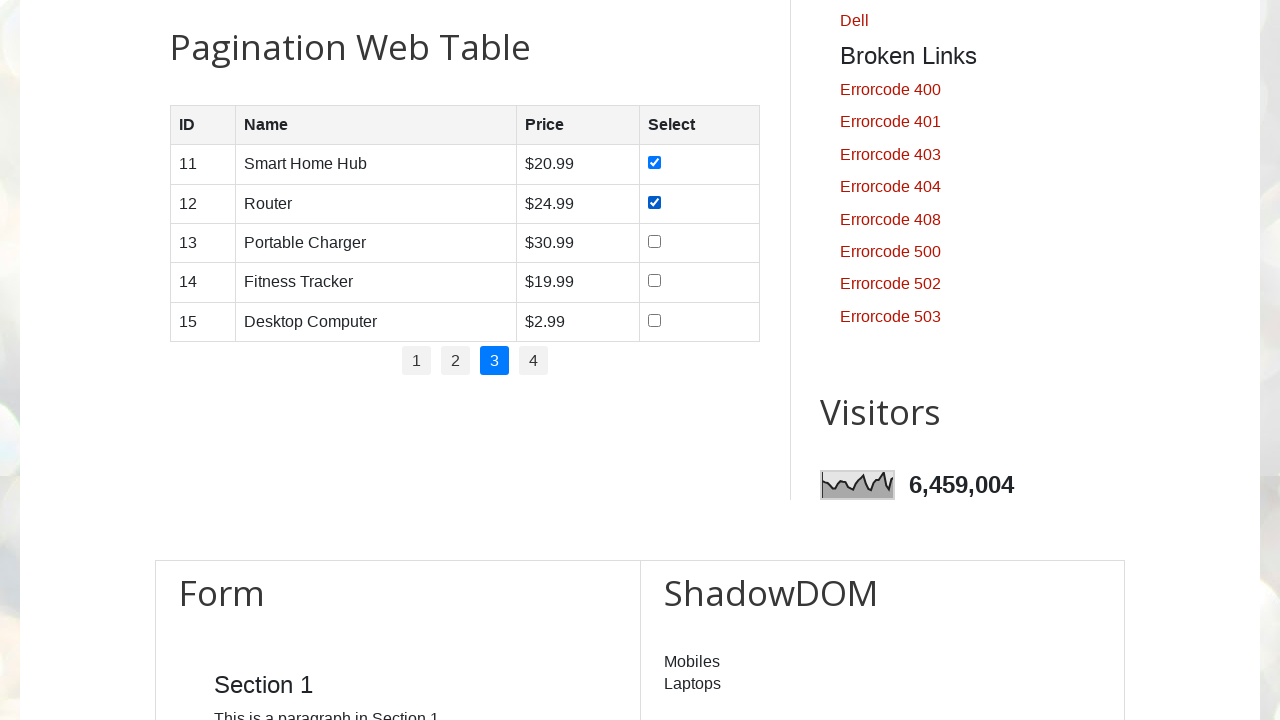

Clicked checkbox for row 3 on page 3 at (655, 241) on //table[@id='productTable']/tbody/tr[3]/td[4]/input
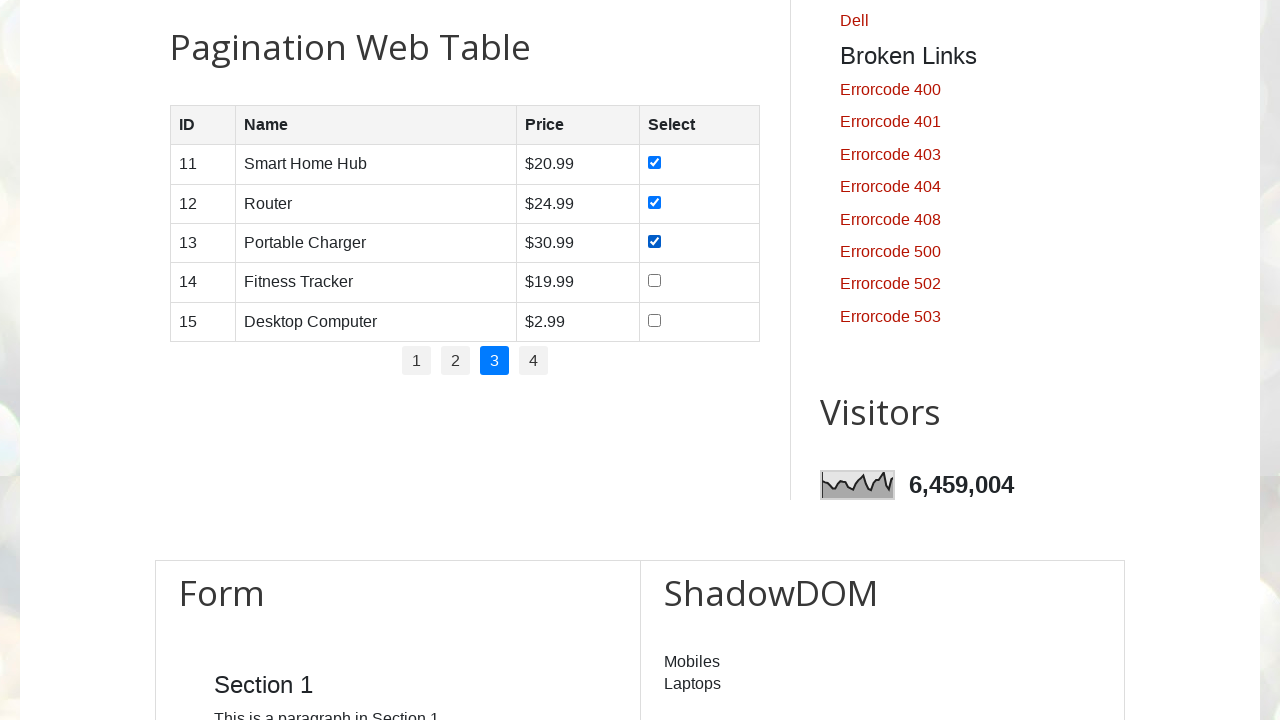

Clicked checkbox for row 4 on page 3 at (655, 281) on //table[@id='productTable']/tbody/tr[4]/td[4]/input
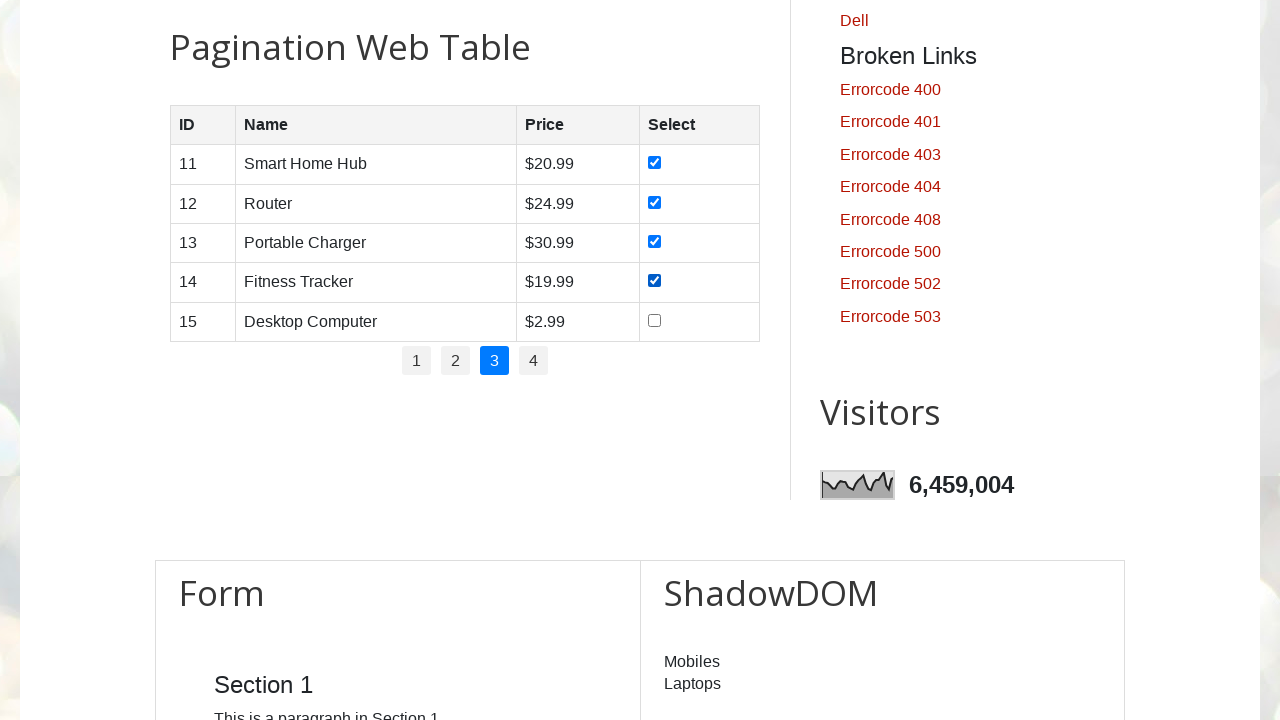

Clicked checkbox for row 5 on page 3 at (655, 320) on //table[@id='productTable']/tbody/tr[5]/td[4]/input
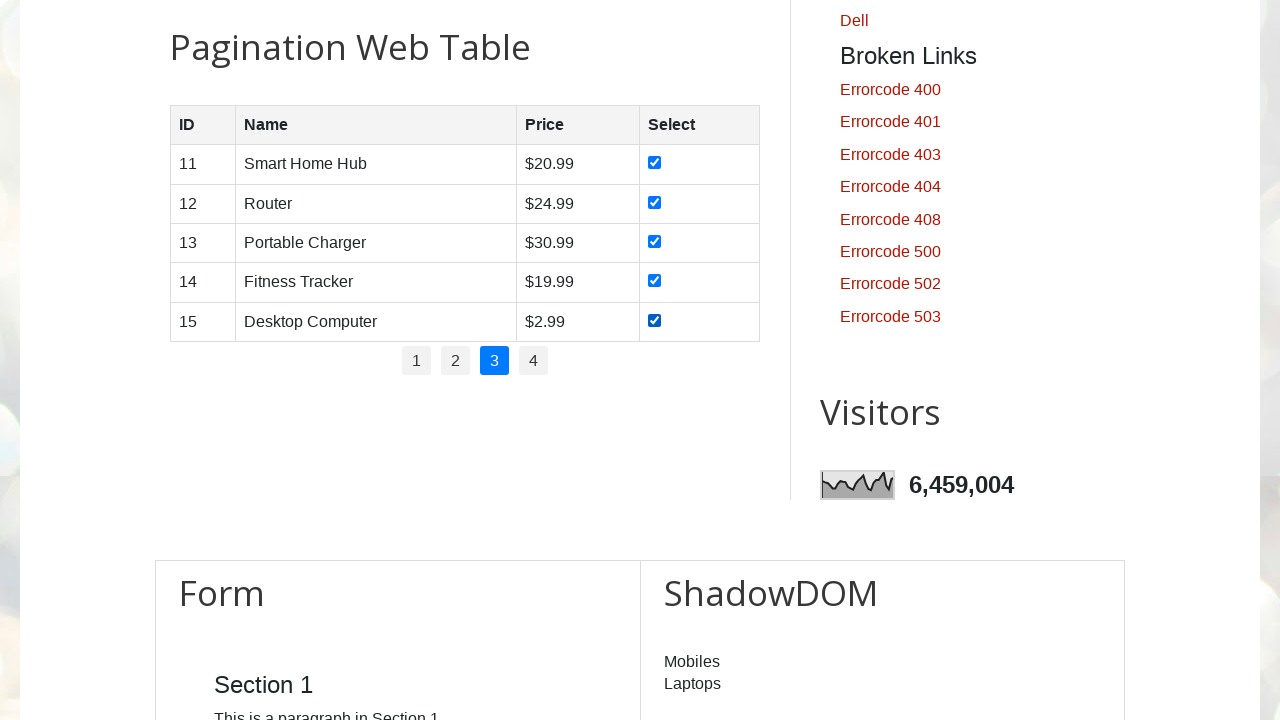

Clicked on page 4 at (534, 361) on //li/a[text()=4]
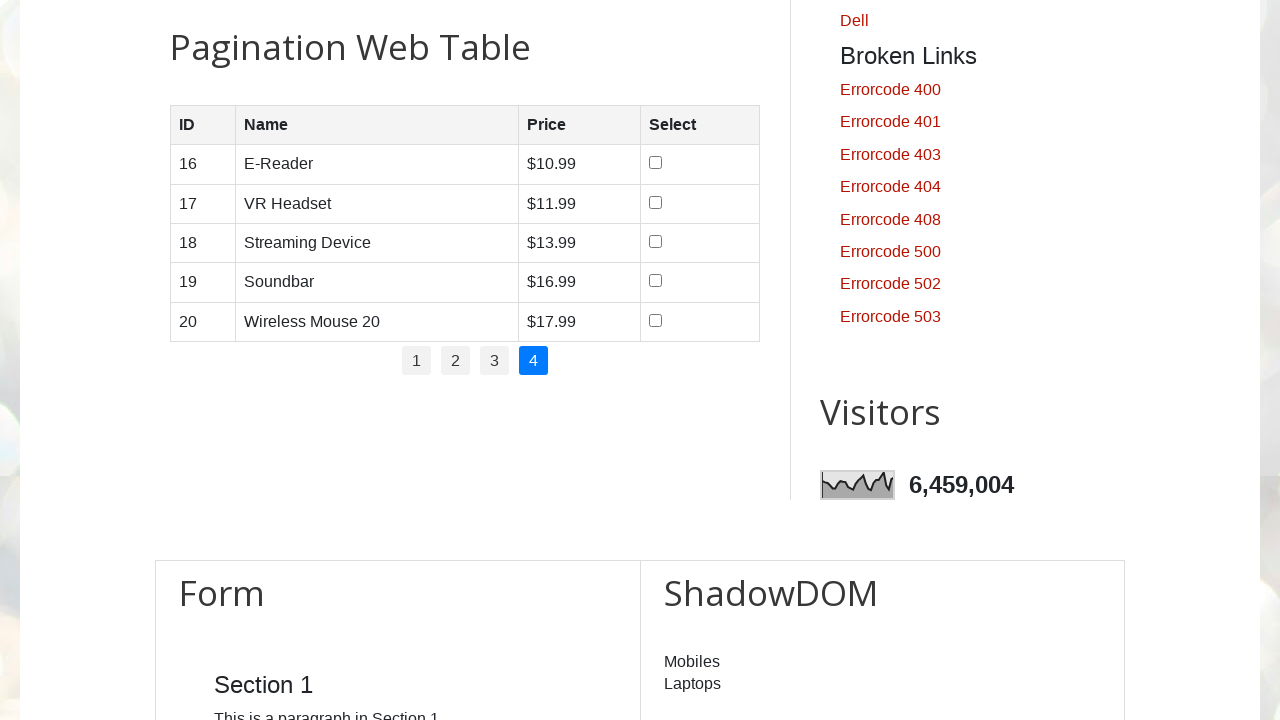

Waited for page 4 to load
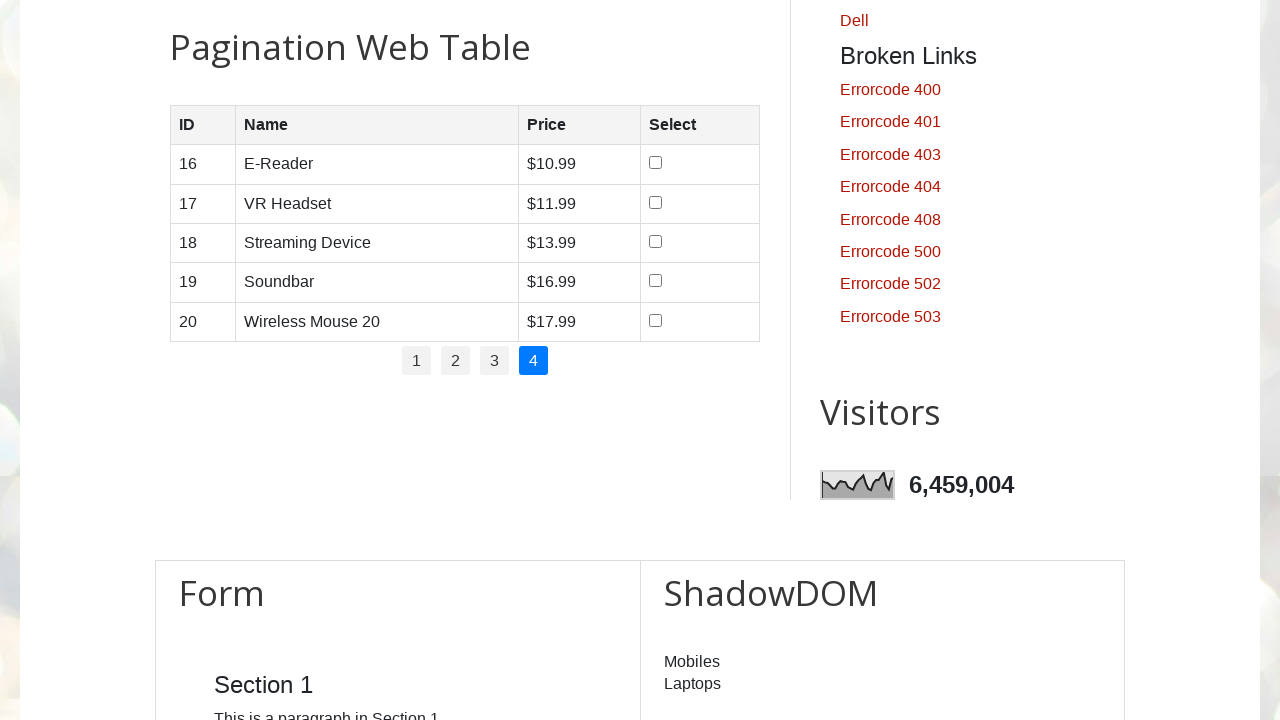

Retrieved 5 rows from page 4
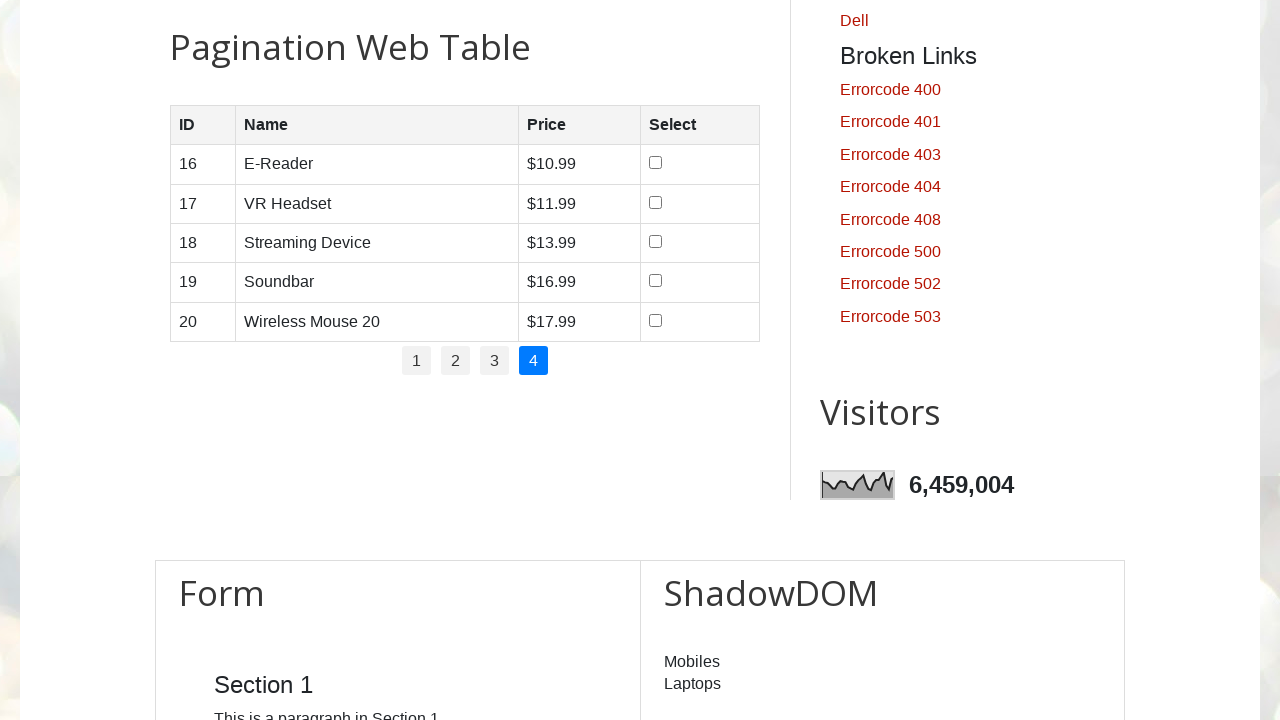

Clicked checkbox for row 1 on page 4 at (656, 163) on //table[@id='productTable']/tbody/tr[1]/td[4]/input
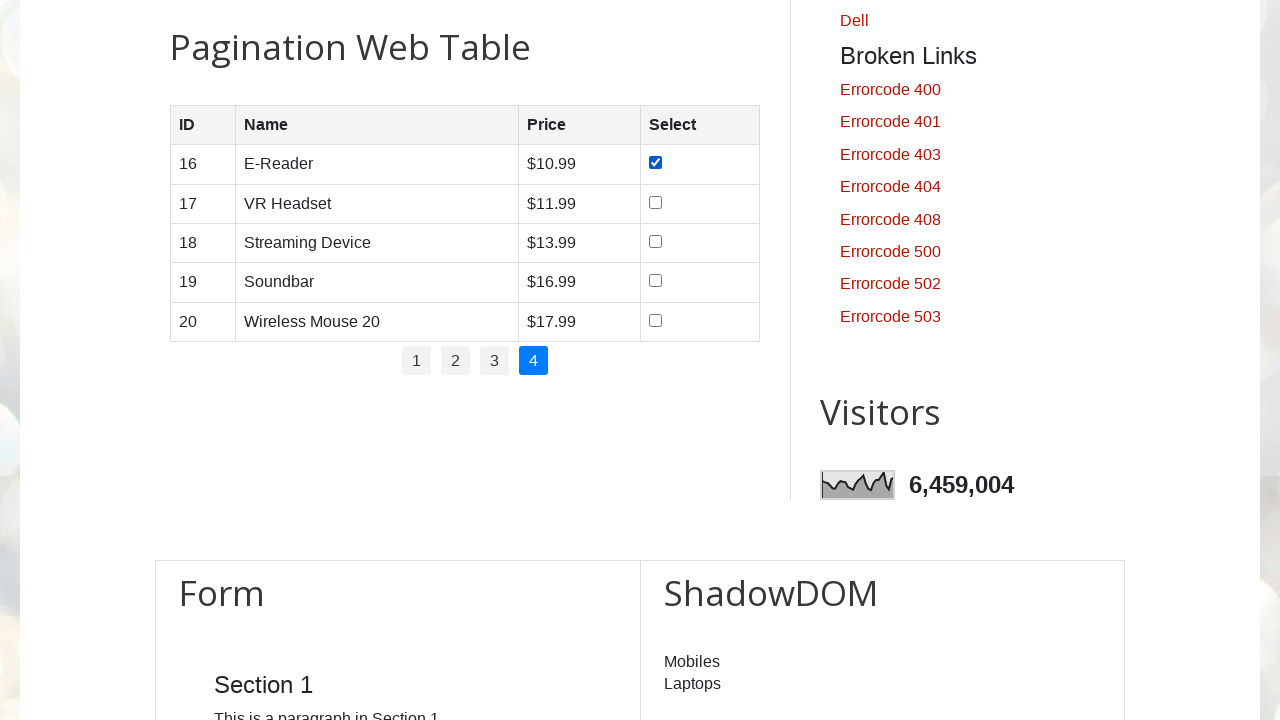

Clicked checkbox for row 2 on page 4 at (656, 202) on //table[@id='productTable']/tbody/tr[2]/td[4]/input
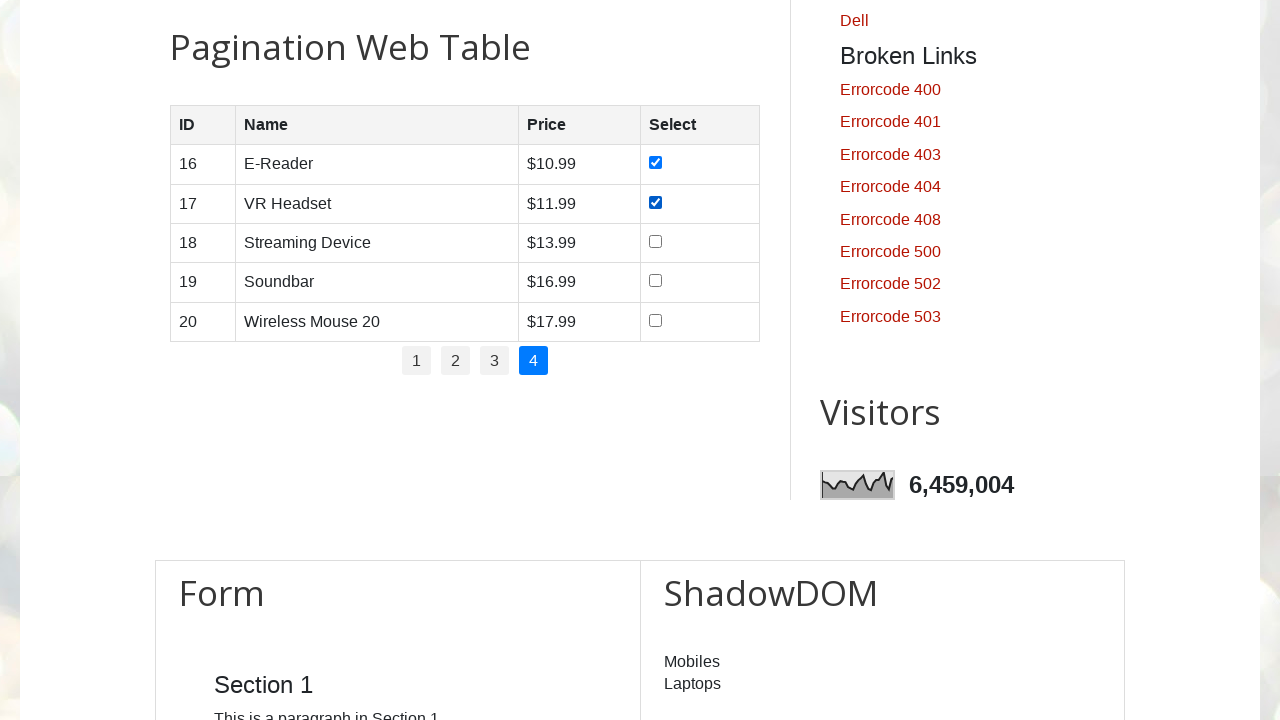

Clicked checkbox for row 3 on page 4 at (656, 241) on //table[@id='productTable']/tbody/tr[3]/td[4]/input
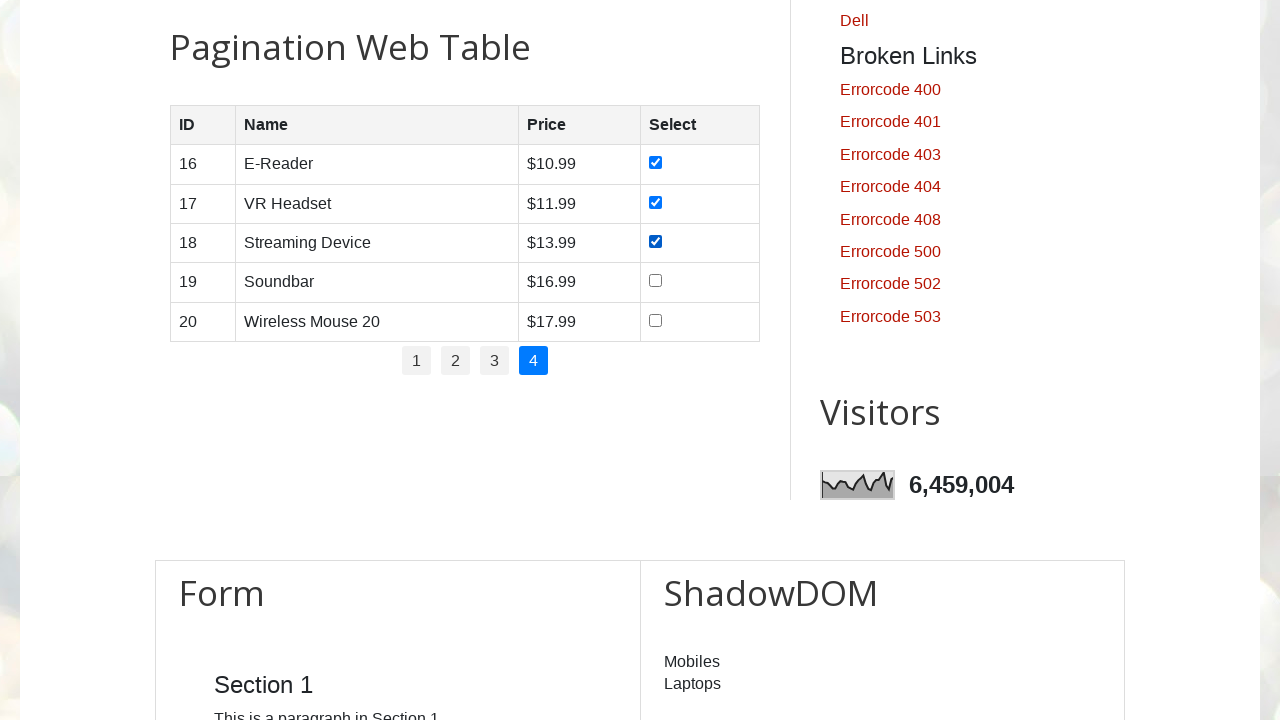

Clicked checkbox for row 4 on page 4 at (656, 281) on //table[@id='productTable']/tbody/tr[4]/td[4]/input
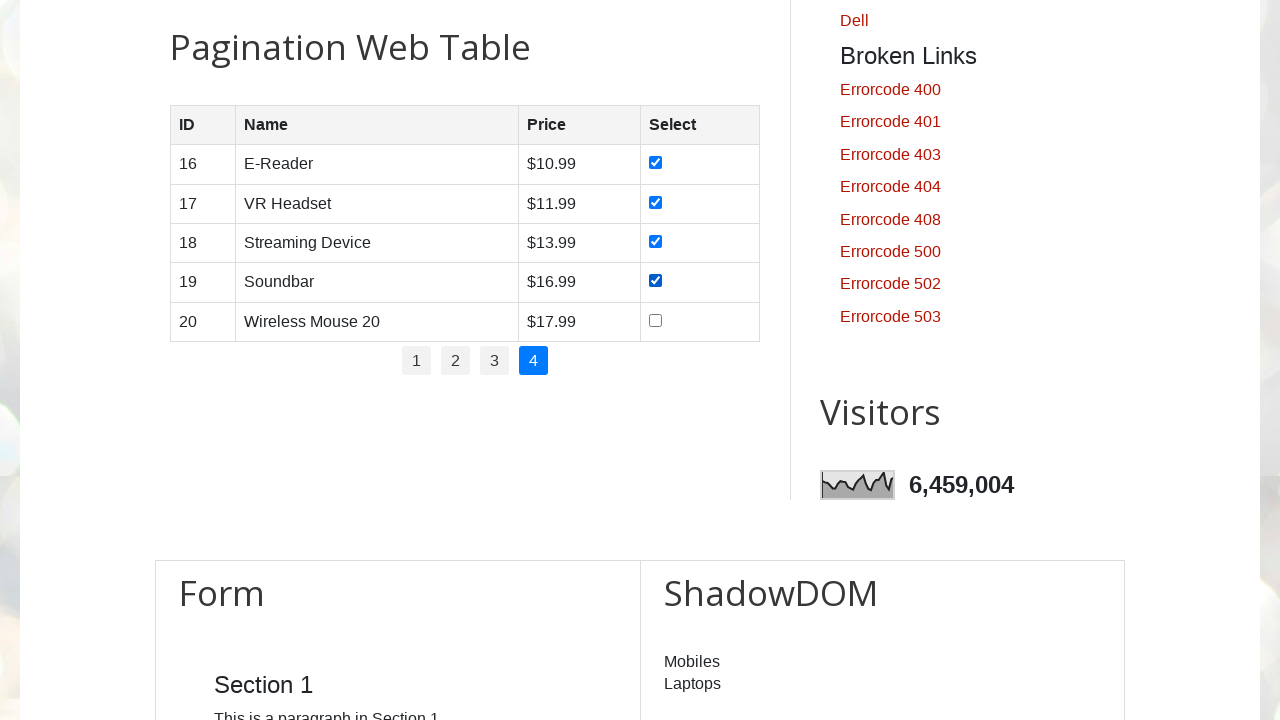

Clicked checkbox for row 5 on page 4 at (656, 320) on //table[@id='productTable']/tbody/tr[5]/td[4]/input
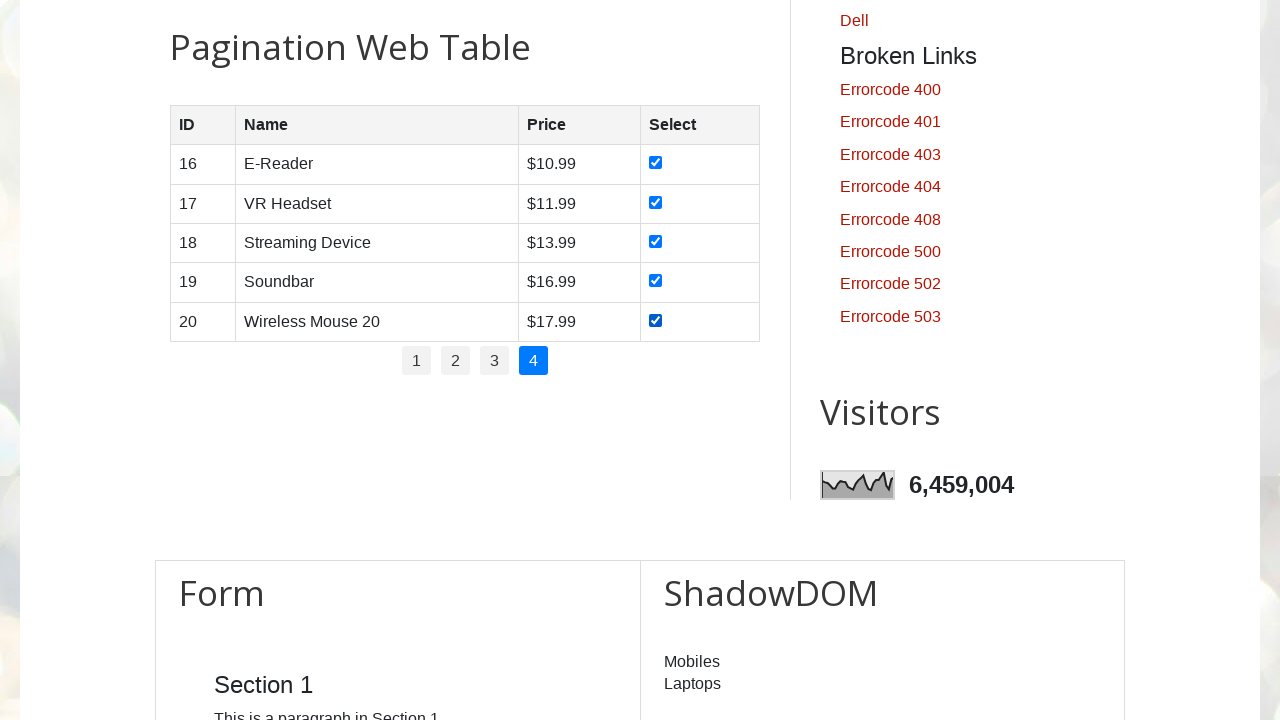

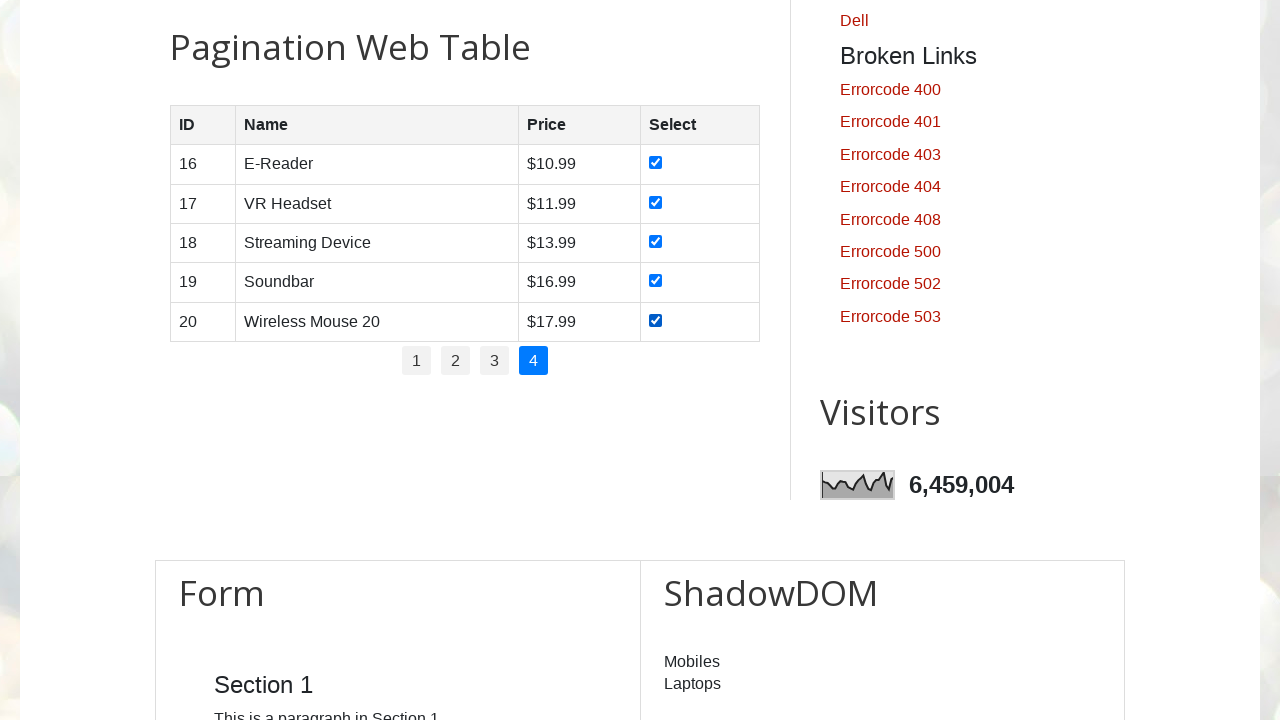